Clicks the home link and verifies the 'Learn to Code' heading is visible

Starting URL: https://www.w3schools.com/

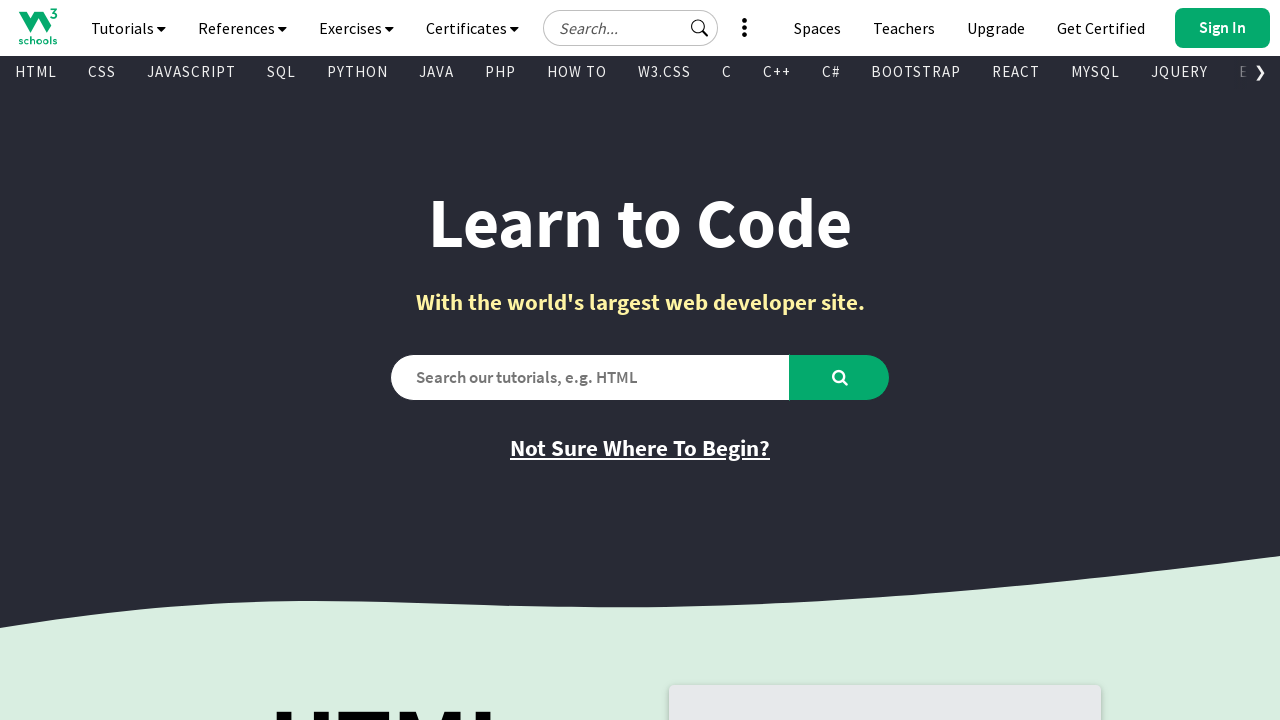

Clicked the Home link at (38, 26) on internal:role=link[name="Home link"i]
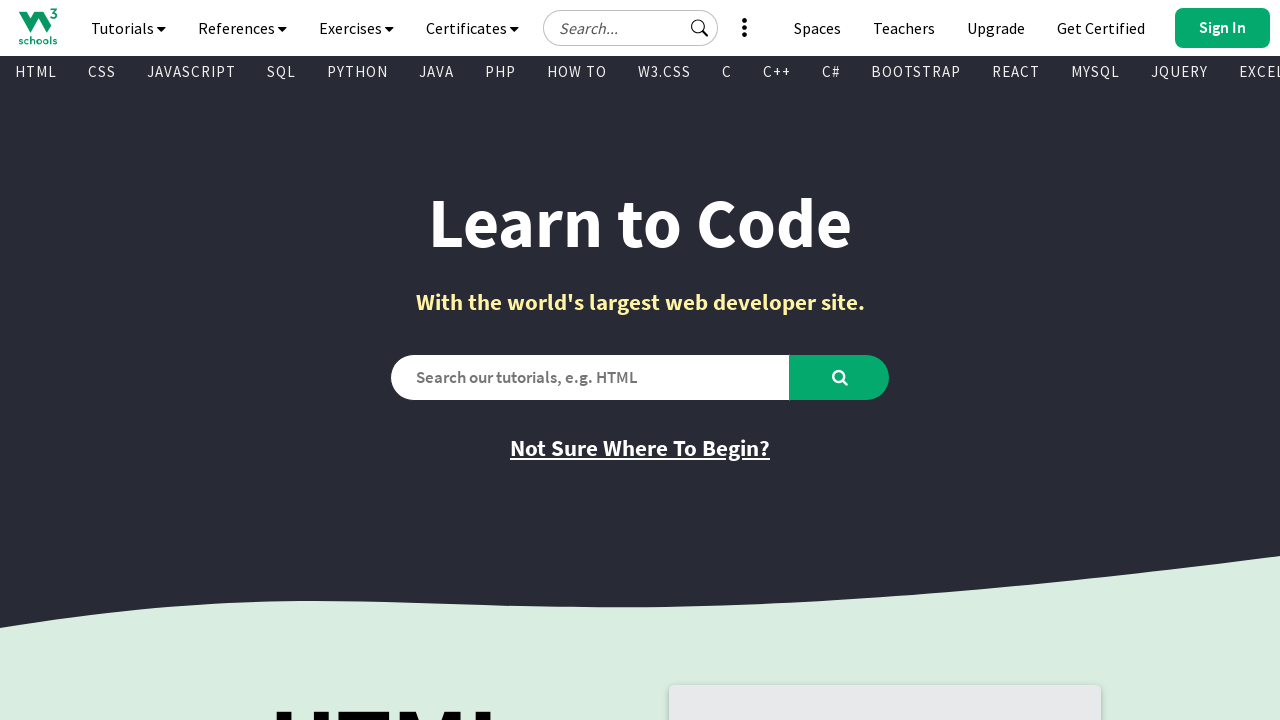

Verified 'Learn to Code' heading is visible
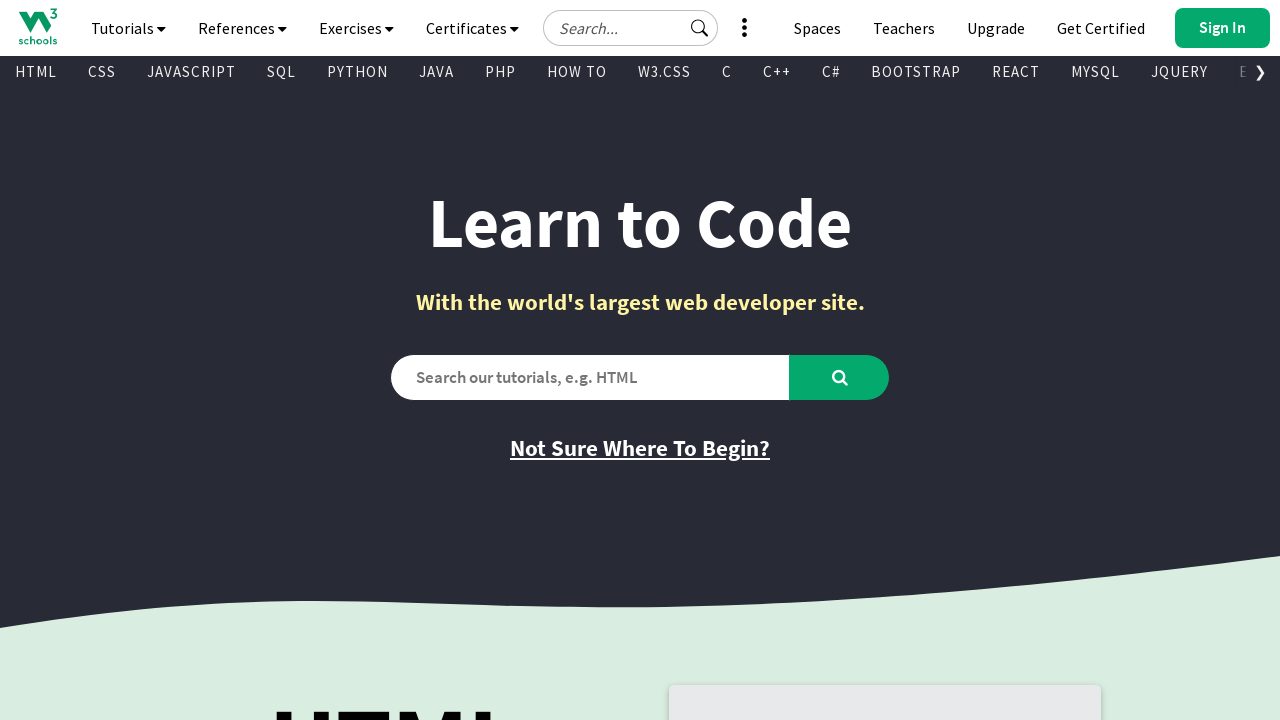

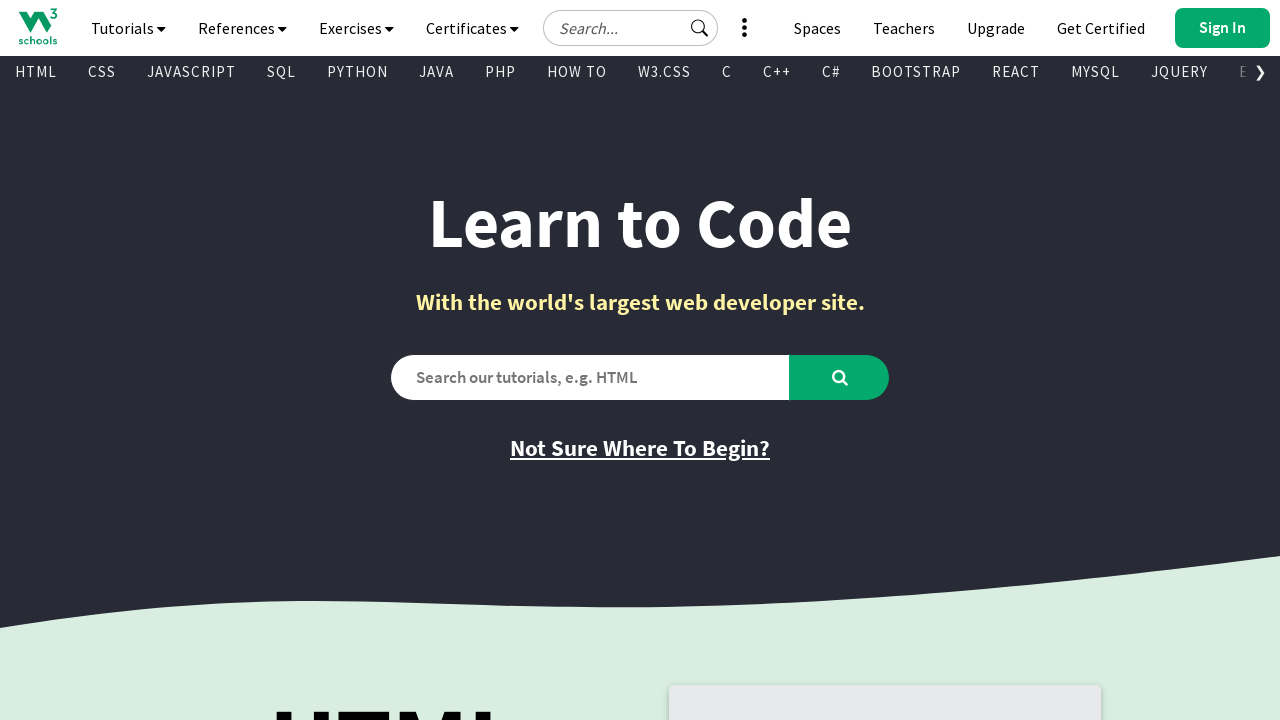